Tests un-marking items as complete by unchecking their checkboxes.

Starting URL: https://demo.playwright.dev/todomvc

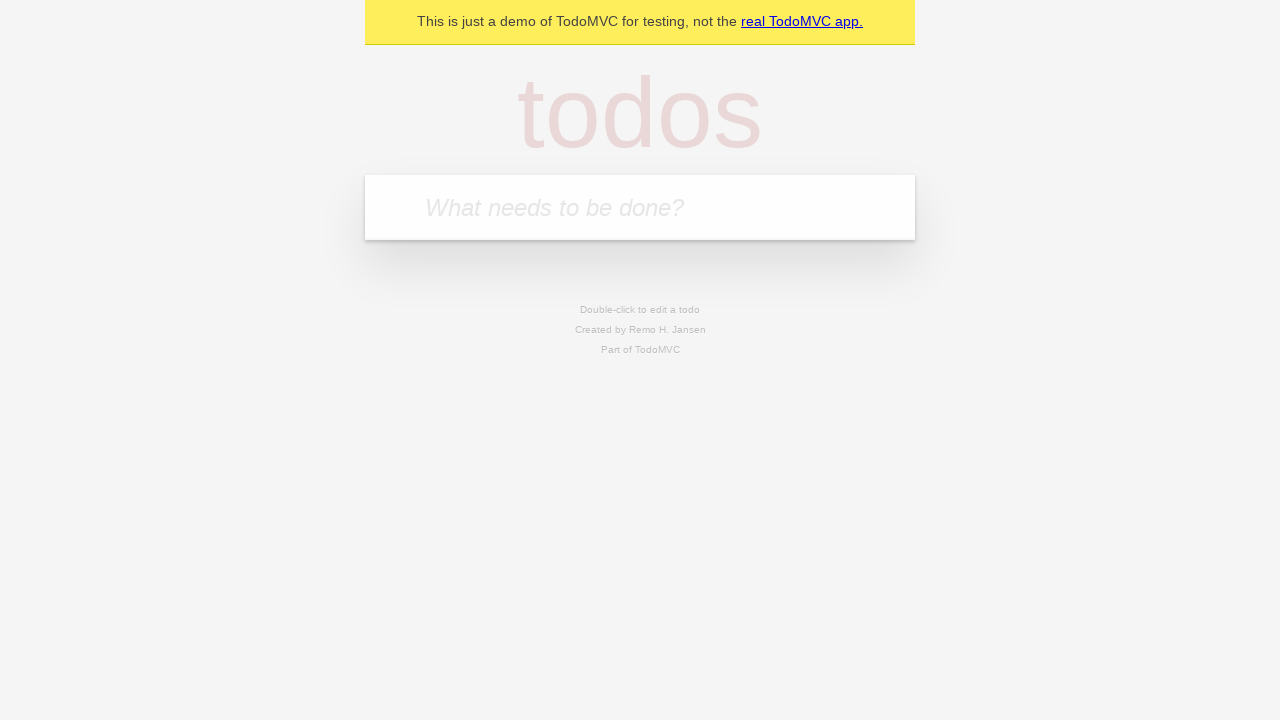

Filled todo input with 'buy some cheese' on internal:attr=[placeholder="What needs to be done?"i]
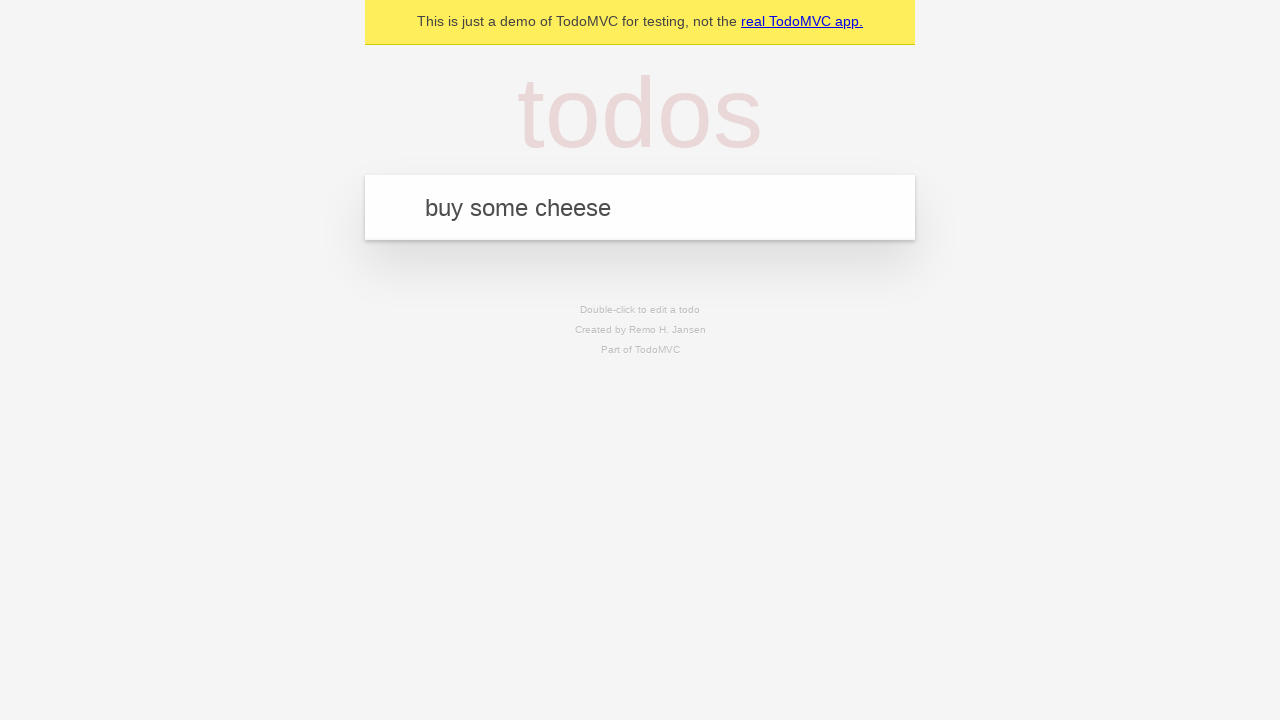

Pressed Enter to create first todo item on internal:attr=[placeholder="What needs to be done?"i]
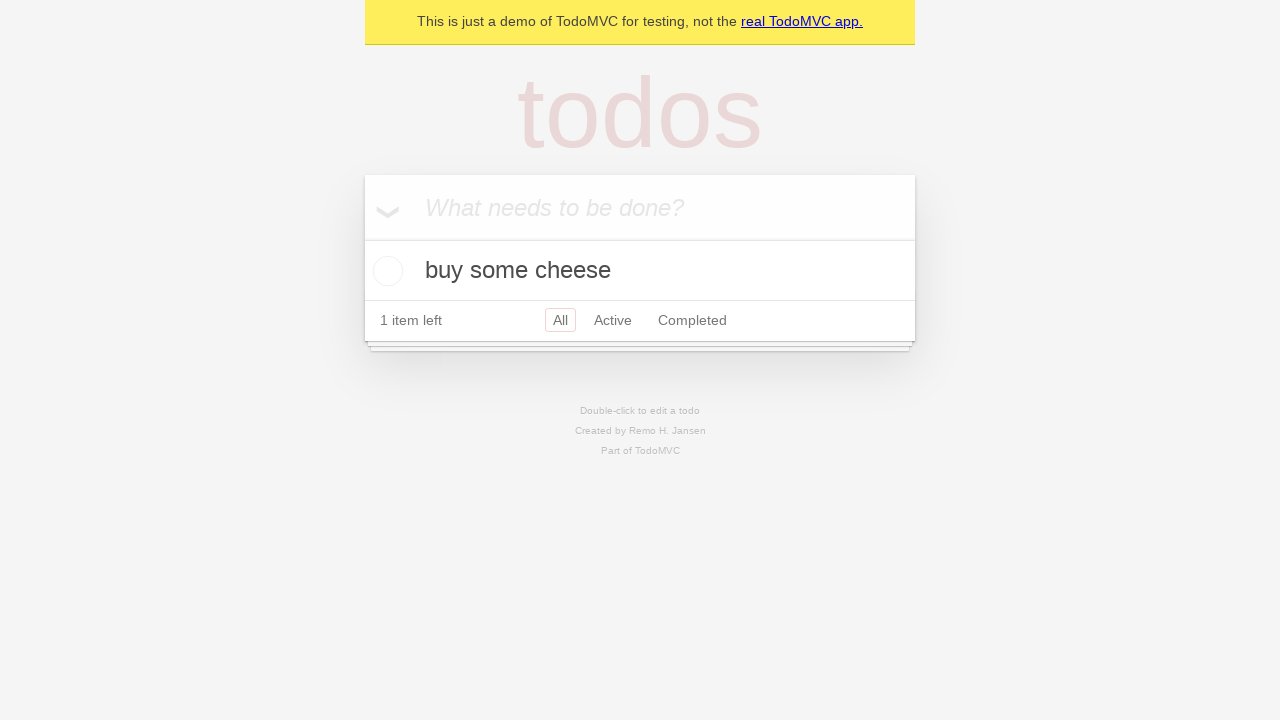

Filled todo input with 'feed the cat' on internal:attr=[placeholder="What needs to be done?"i]
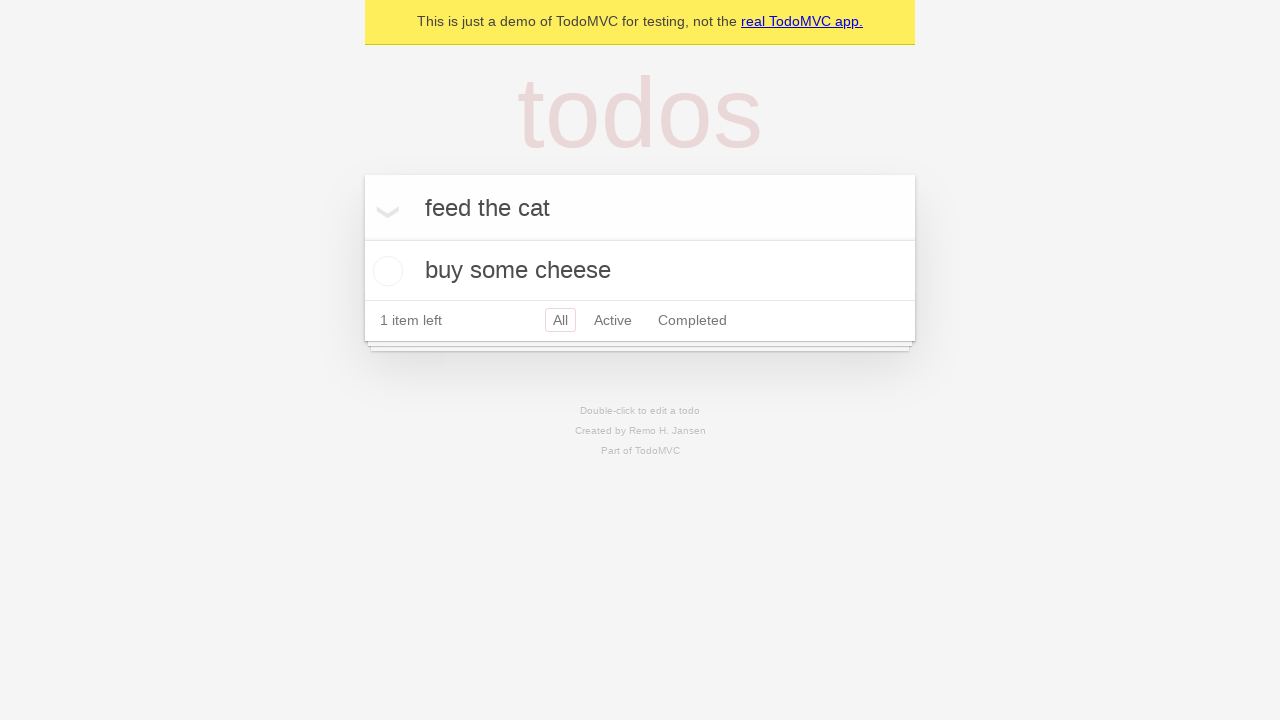

Pressed Enter to create second todo item on internal:attr=[placeholder="What needs to be done?"i]
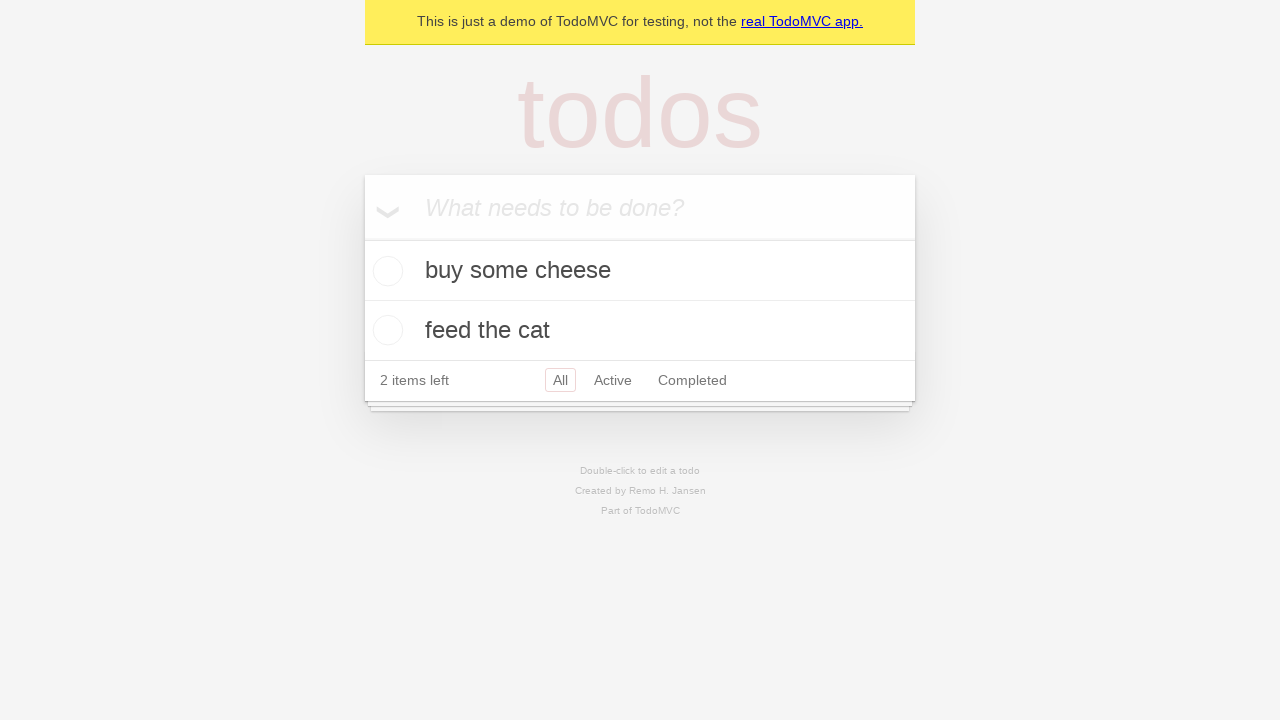

Checked the first todo item at (385, 271) on internal:testid=[data-testid="todo-item"s] >> nth=0 >> internal:role=checkbox
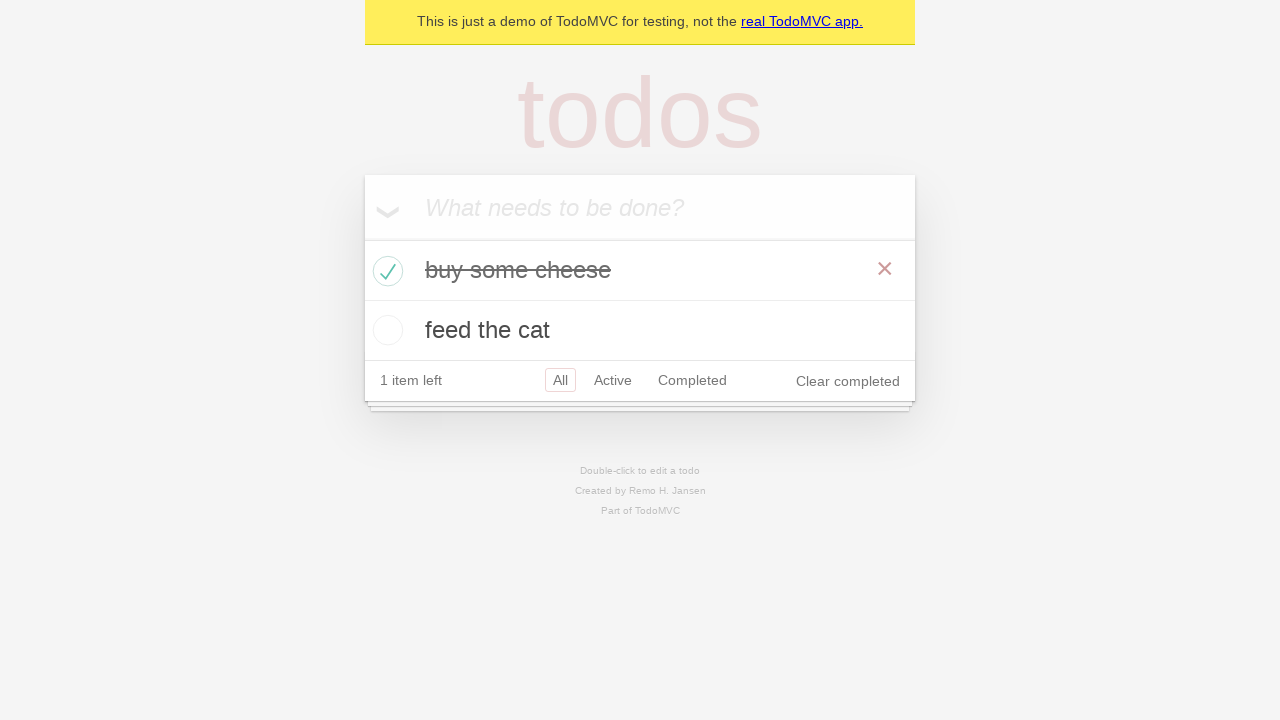

Unchecked the first todo item to mark it as incomplete at (385, 271) on internal:testid=[data-testid="todo-item"s] >> nth=0 >> internal:role=checkbox
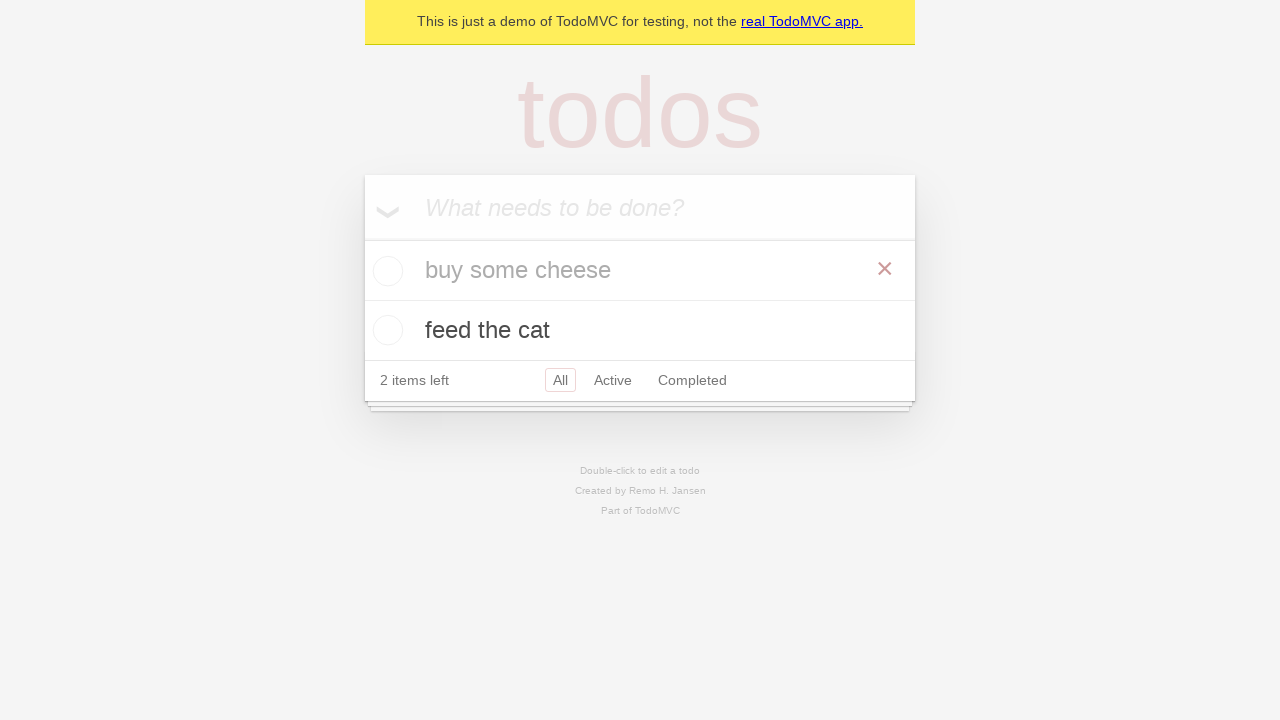

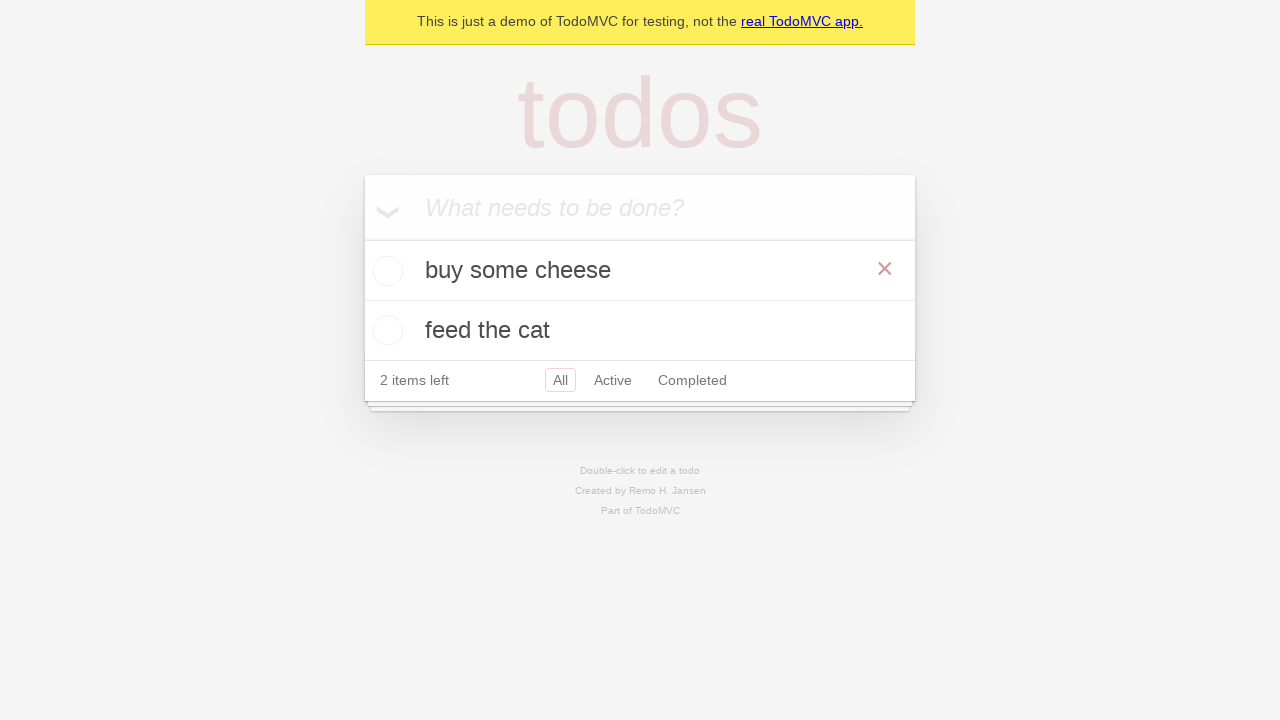